Tests a todo application by checking/unchecking multiple list items, adding new todo items, and verifying the added items appear correctly in the list.

Starting URL: https://lambdatest.github.io/sample-todo-app/

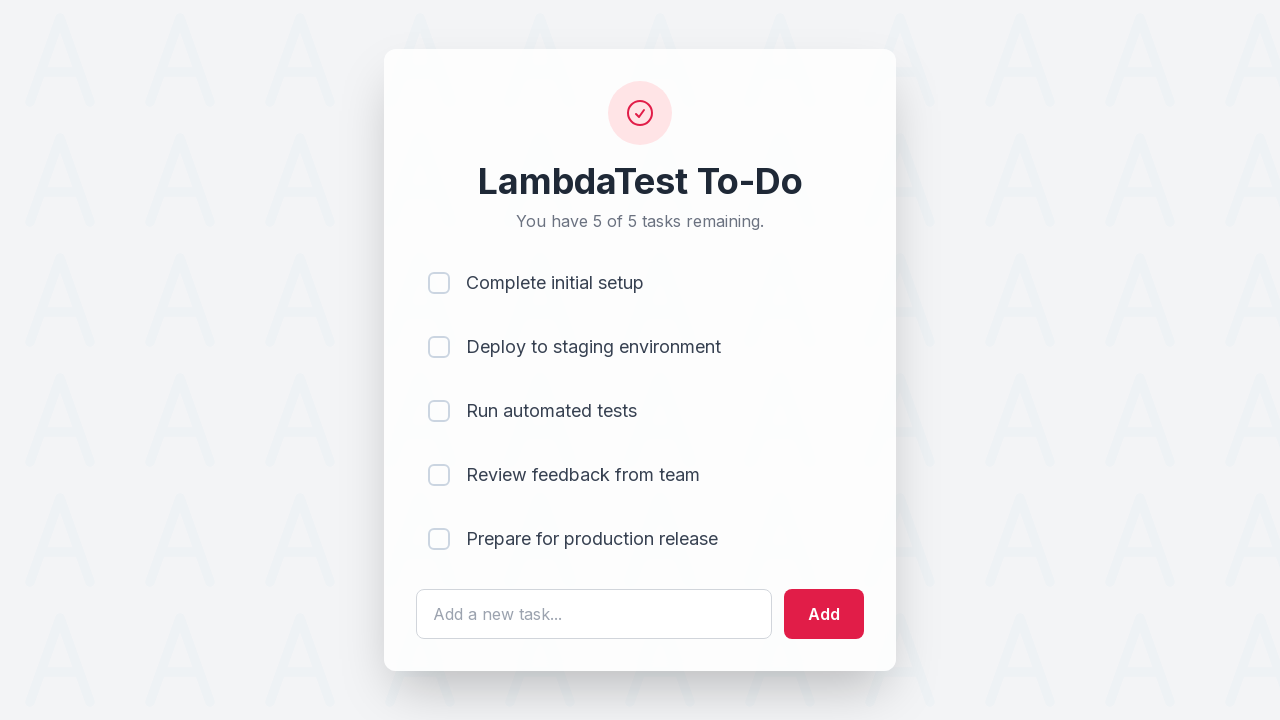

Checked first checkbox (li1) at (439, 283) on input[name='li1']
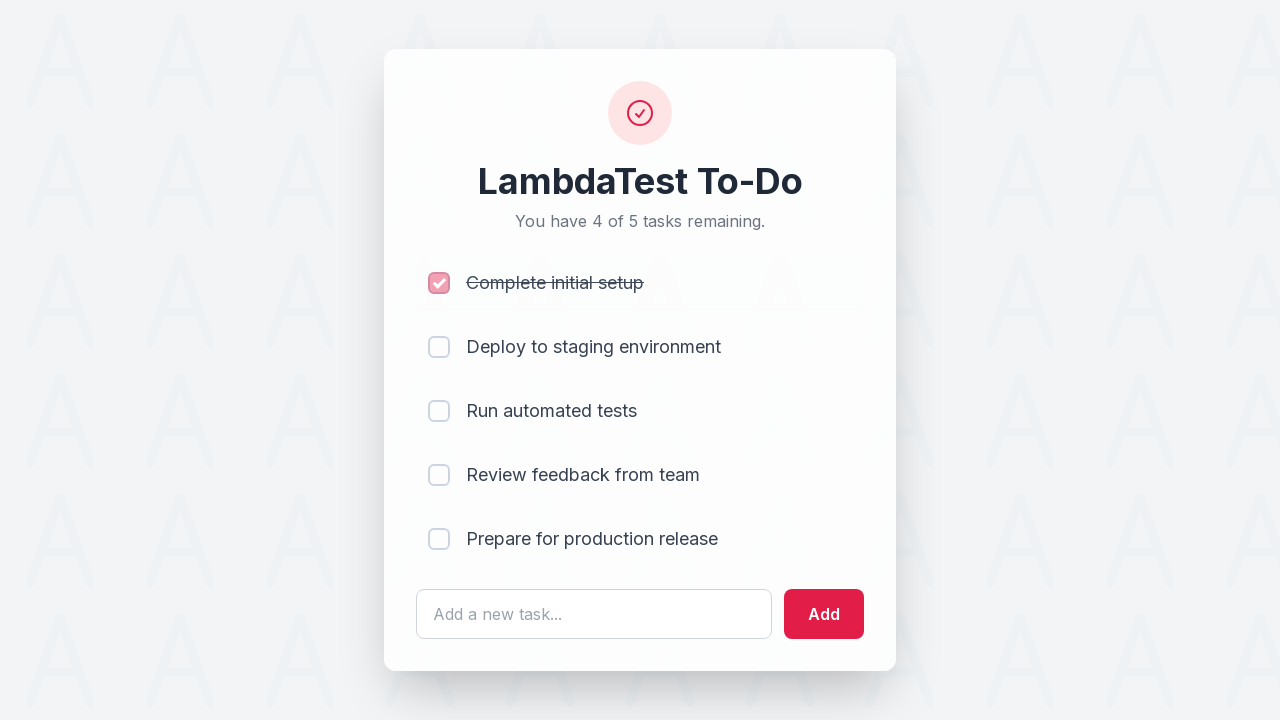

Checked second checkbox (li2) at (439, 347) on input[name='li2']
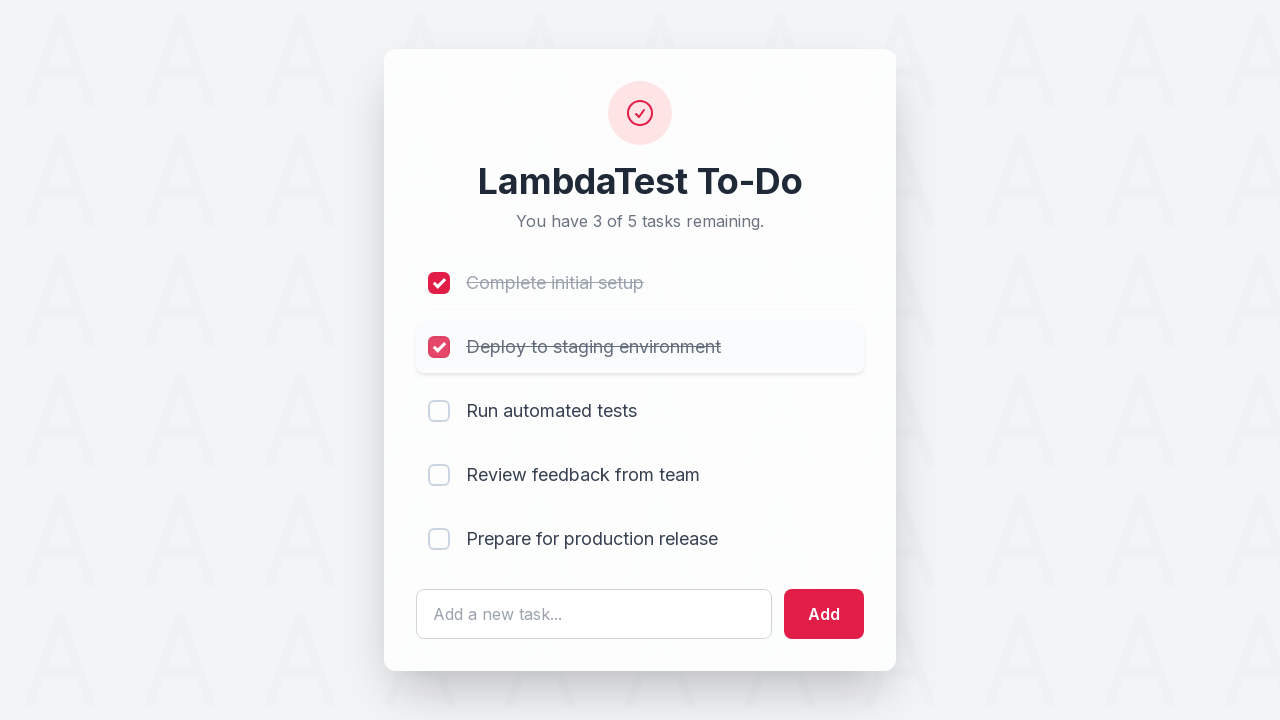

Checked fourth checkbox (li4) at (439, 475) on input[name='li4']
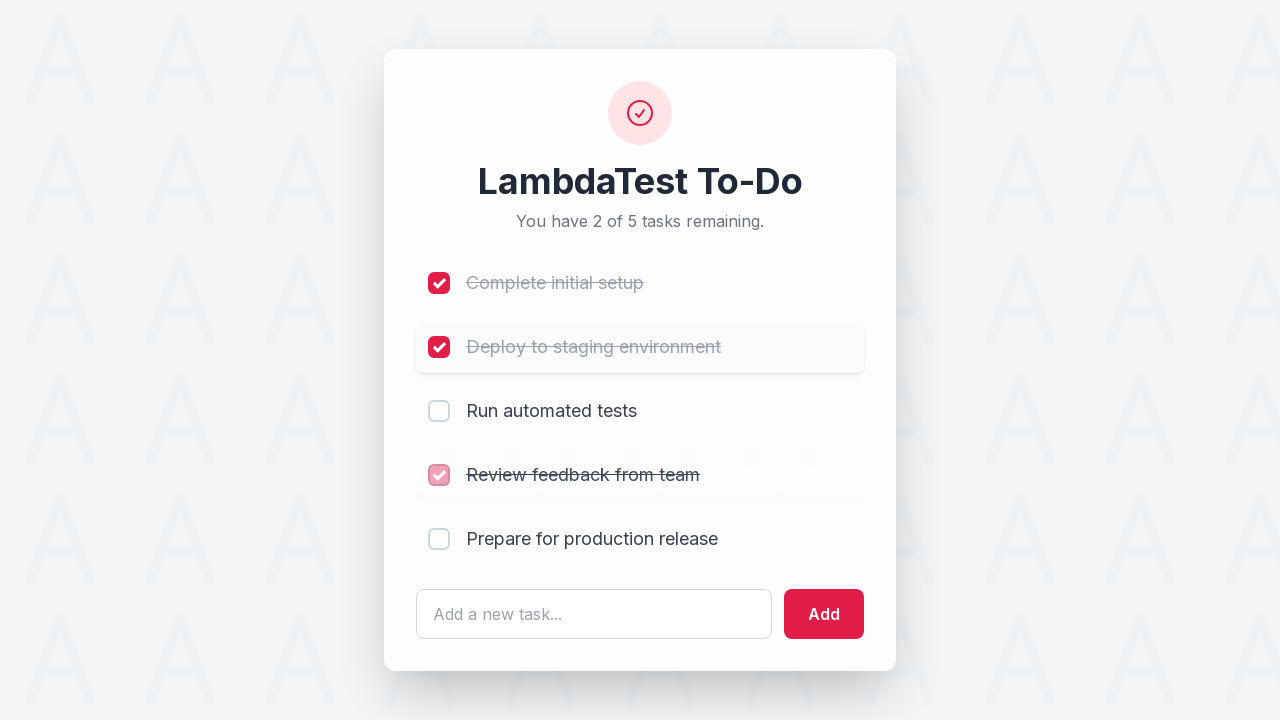

Filled todo input field with 'List Item 6' on #sampletodotext
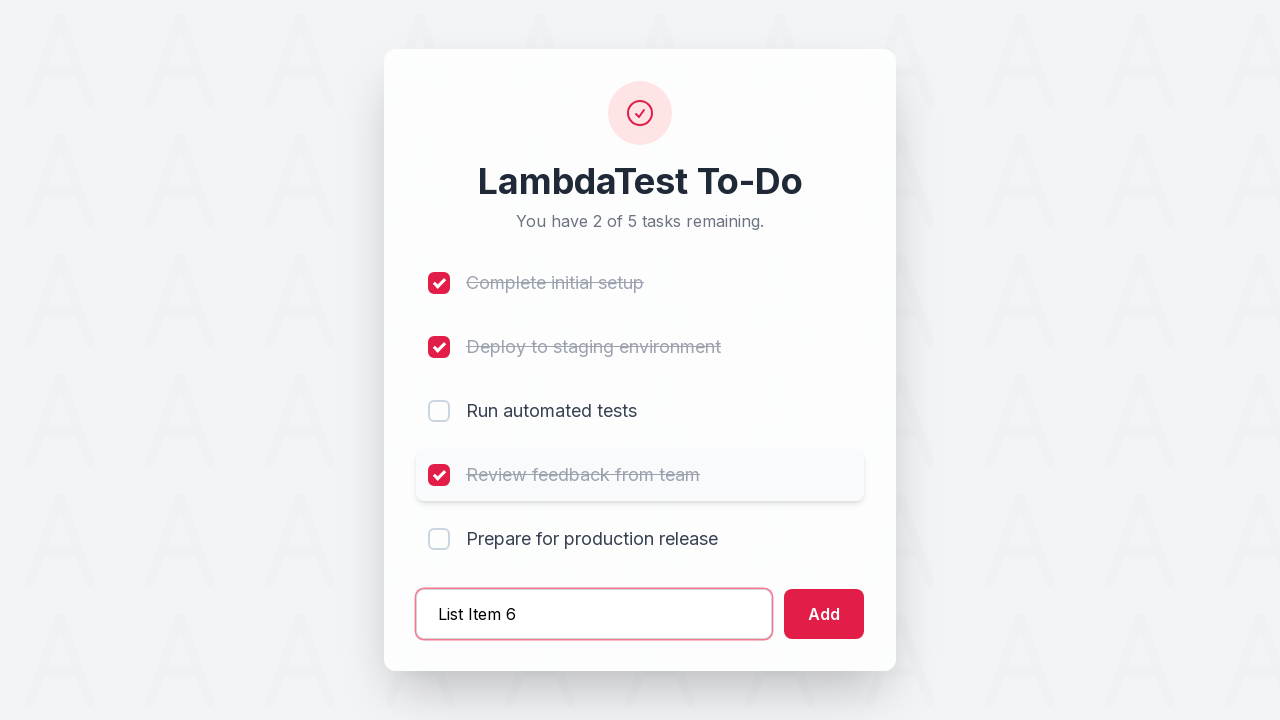

Clicked add button to create List Item 6 at (824, 614) on #addbutton
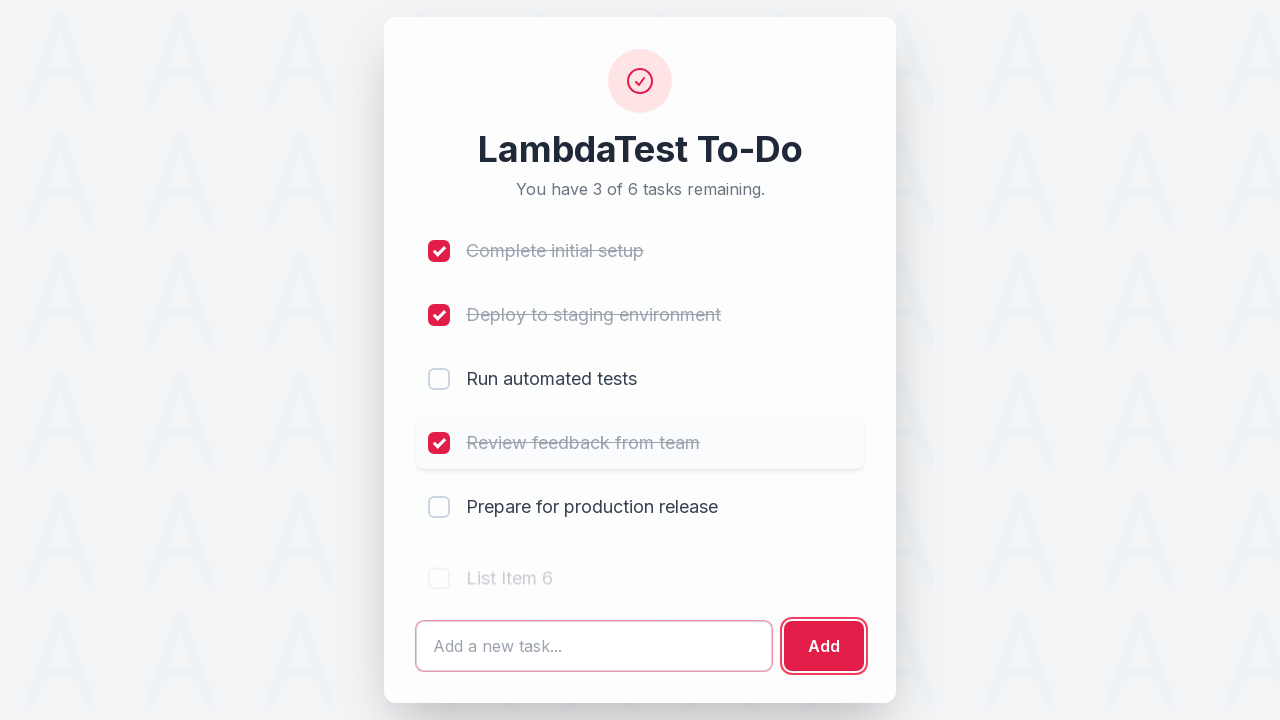

Filled todo input field with 'List Item 7' on #sampletodotext
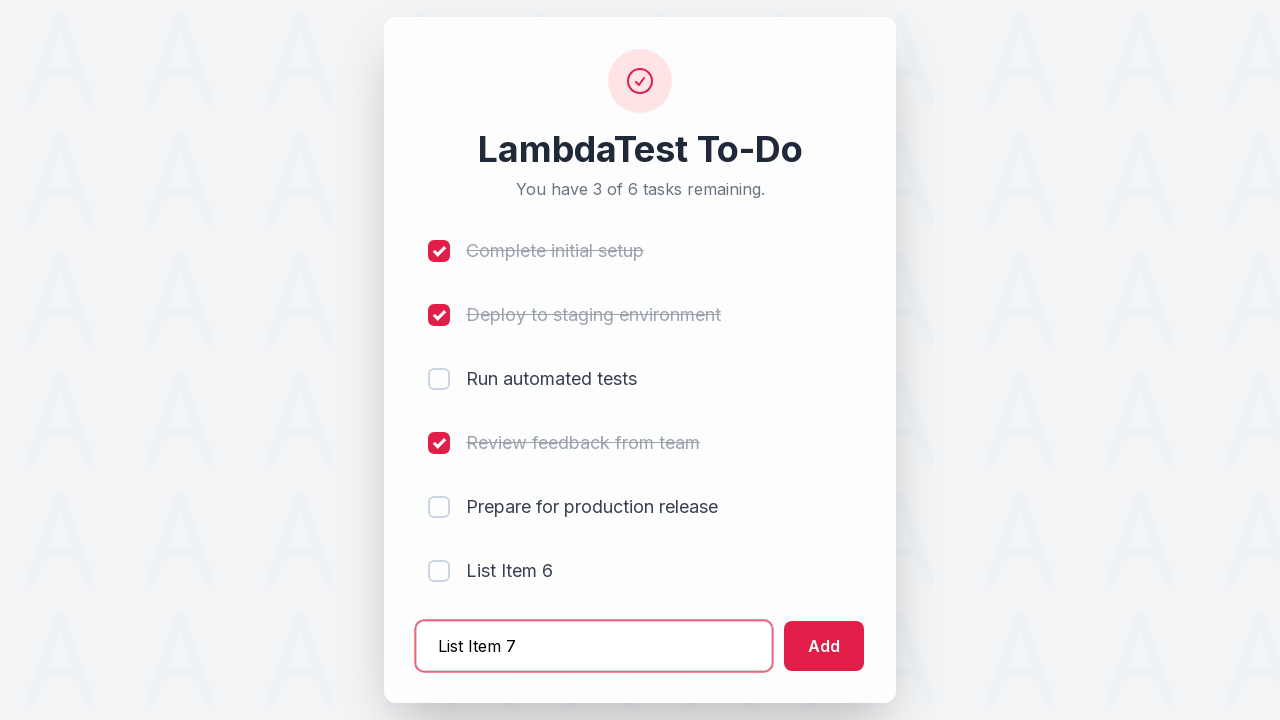

Clicked add button to create List Item 7 at (824, 646) on #addbutton
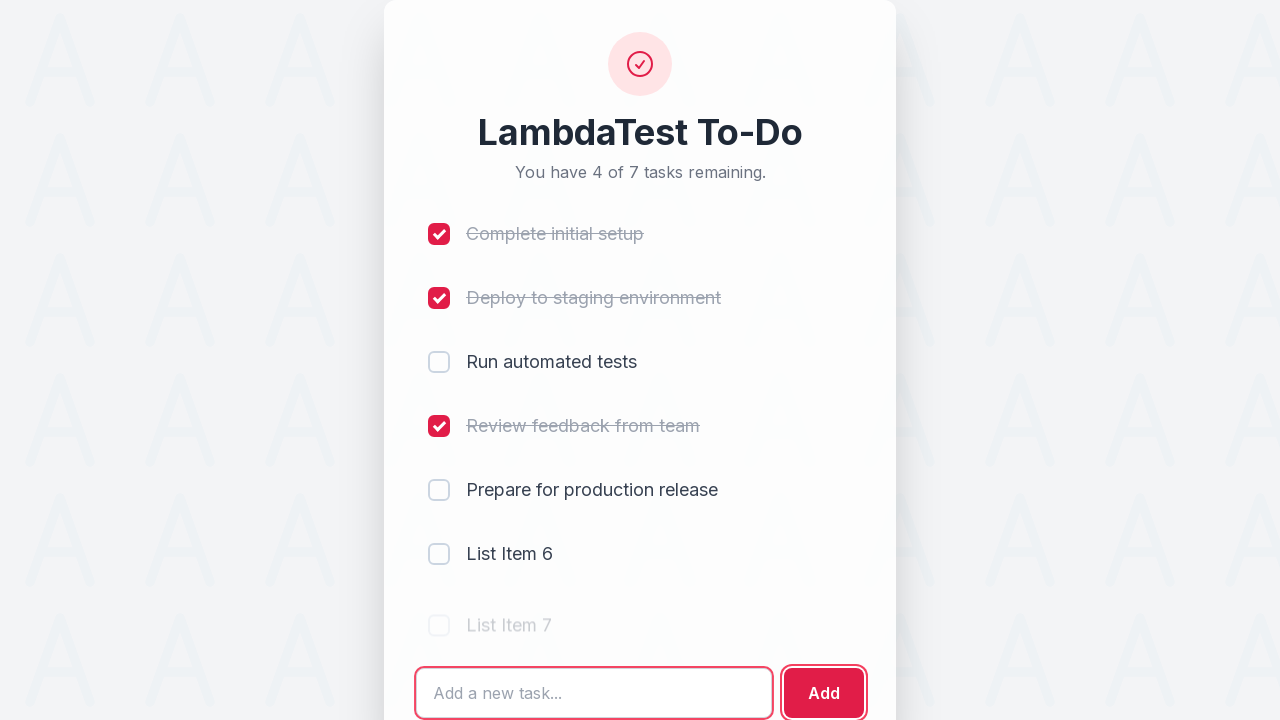

Filled todo input field with 'List Item 8' on #sampletodotext
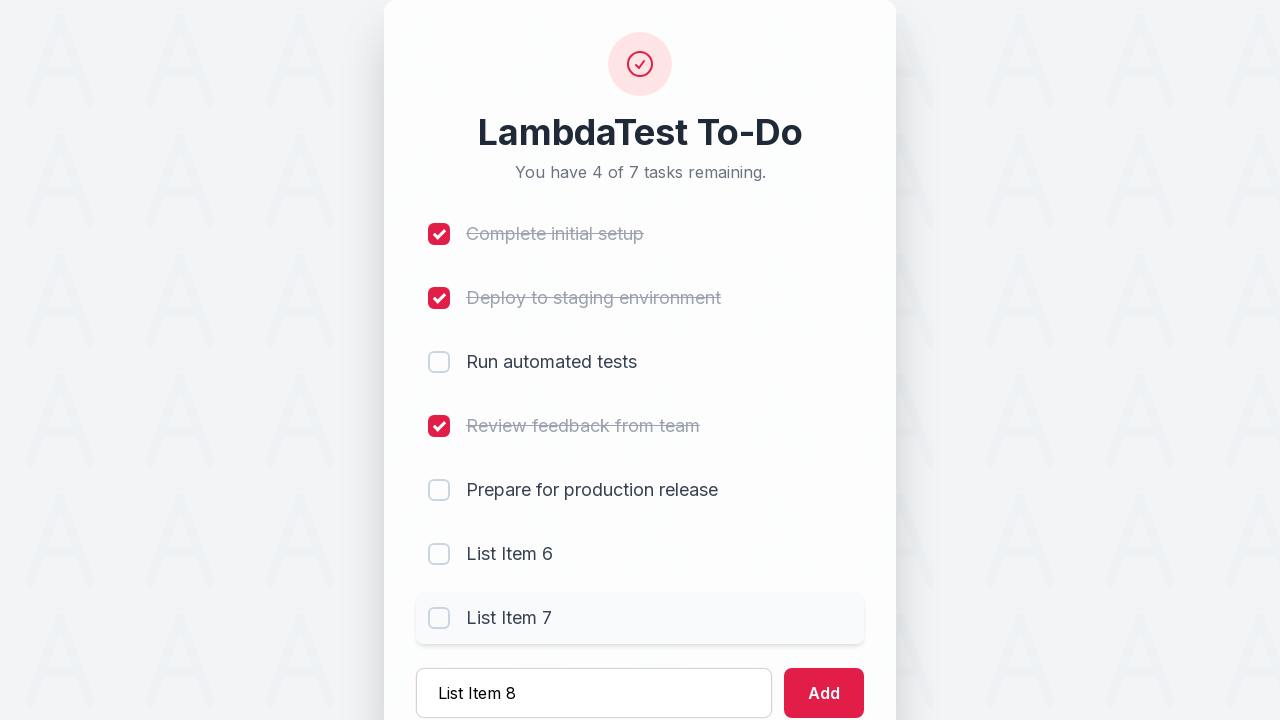

Clicked add button to create List Item 8 at (824, 693) on #addbutton
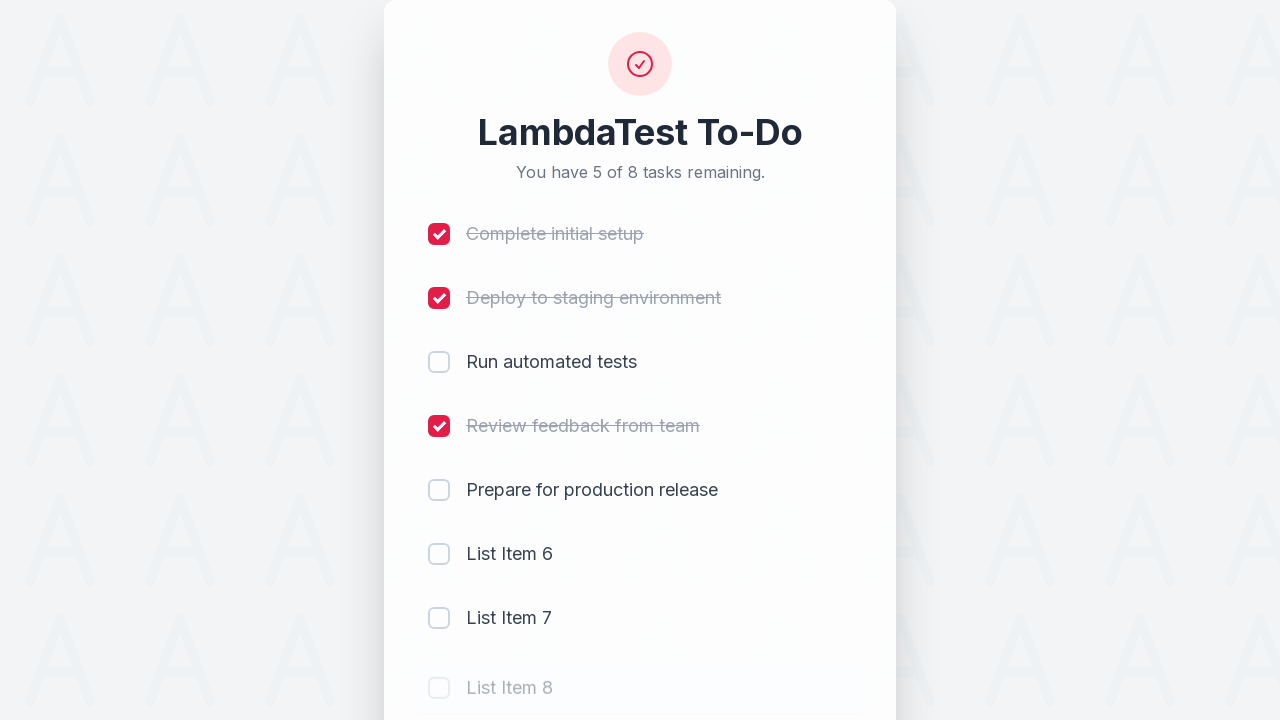

Unchecked first checkbox (li1) at (439, 234) on input[name='li1']
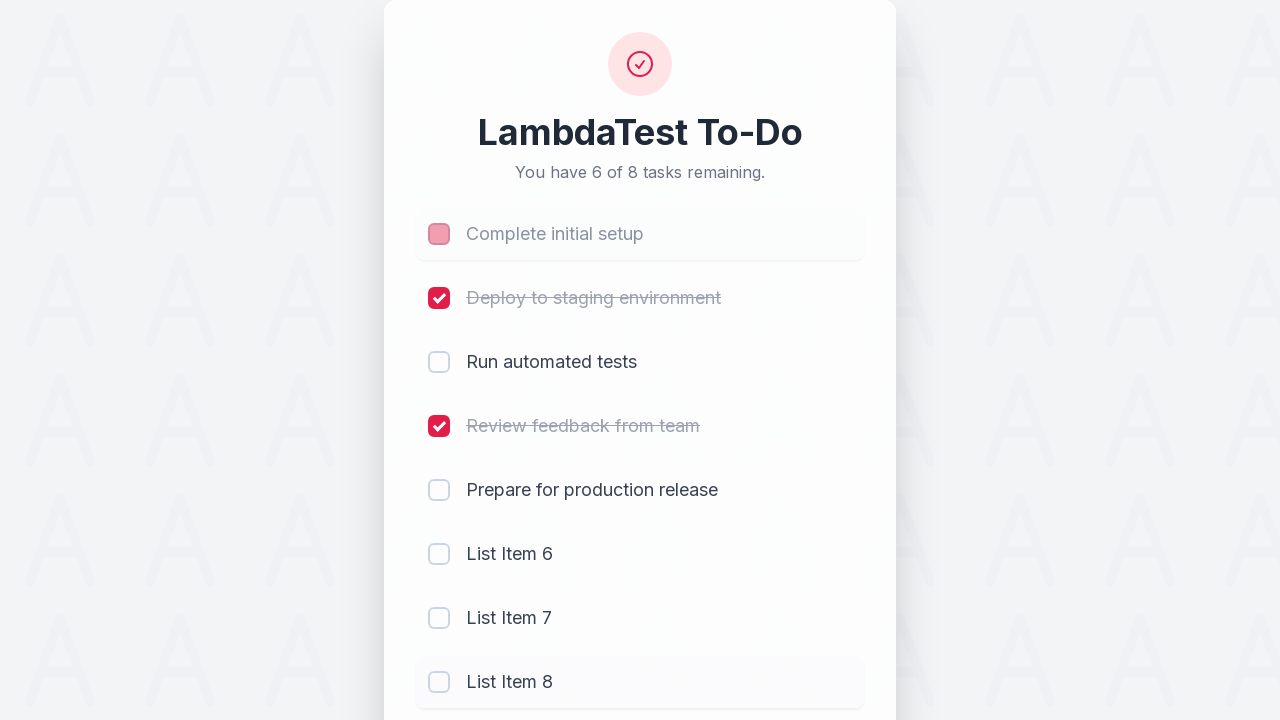

Checked third checkbox (li3) at (439, 362) on input[name='li3']
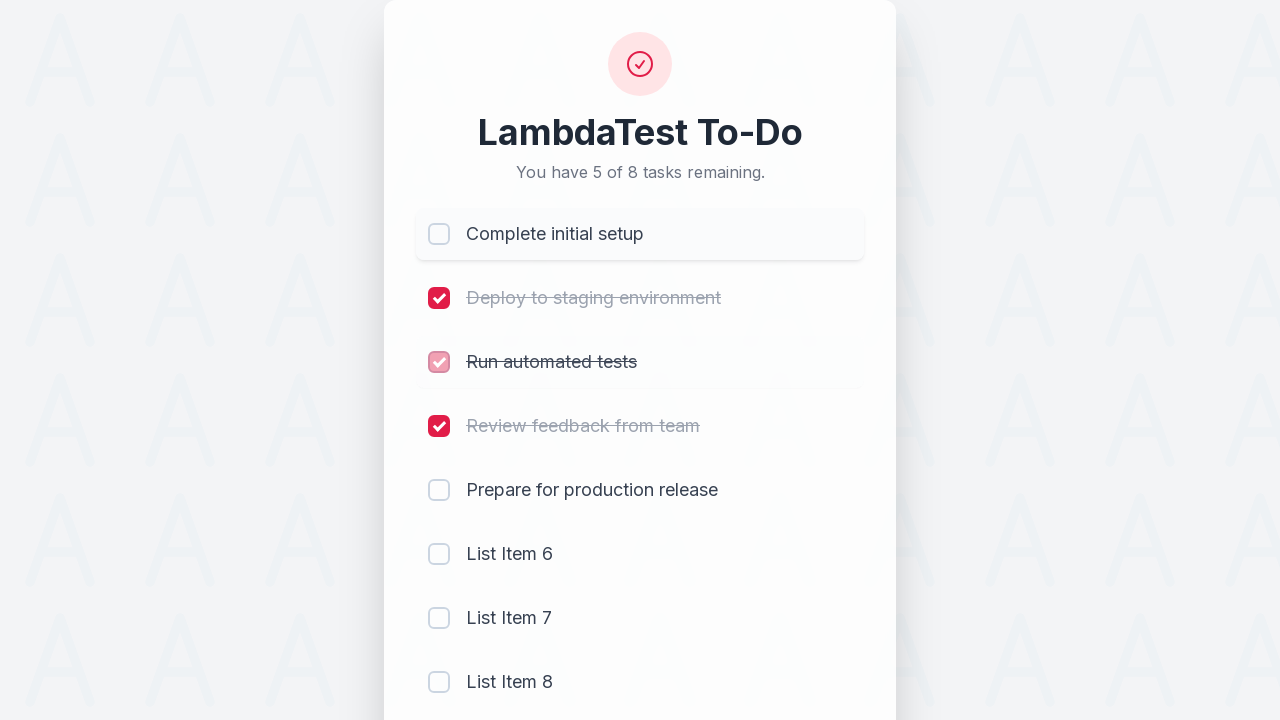

Checked newly added item 7 checkbox at (439, 618) on input[name='li7']
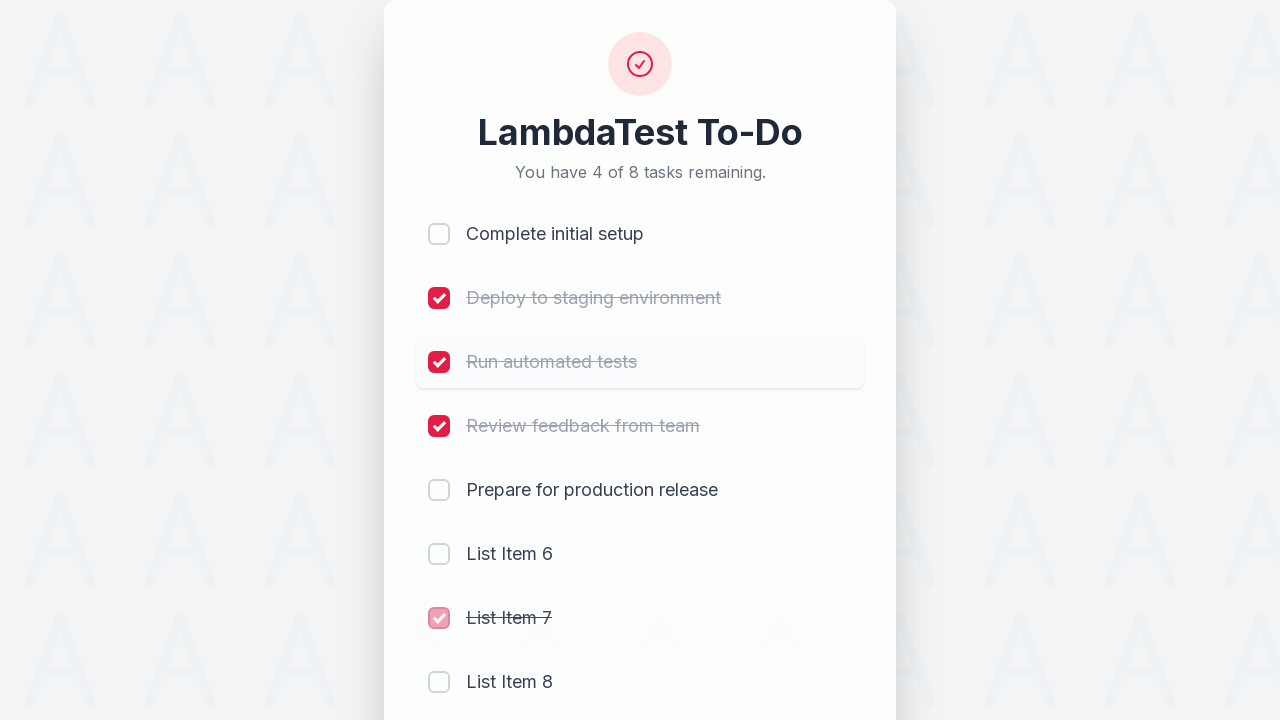

Checked newly added item 8 checkbox at (439, 682) on input[name='li8']
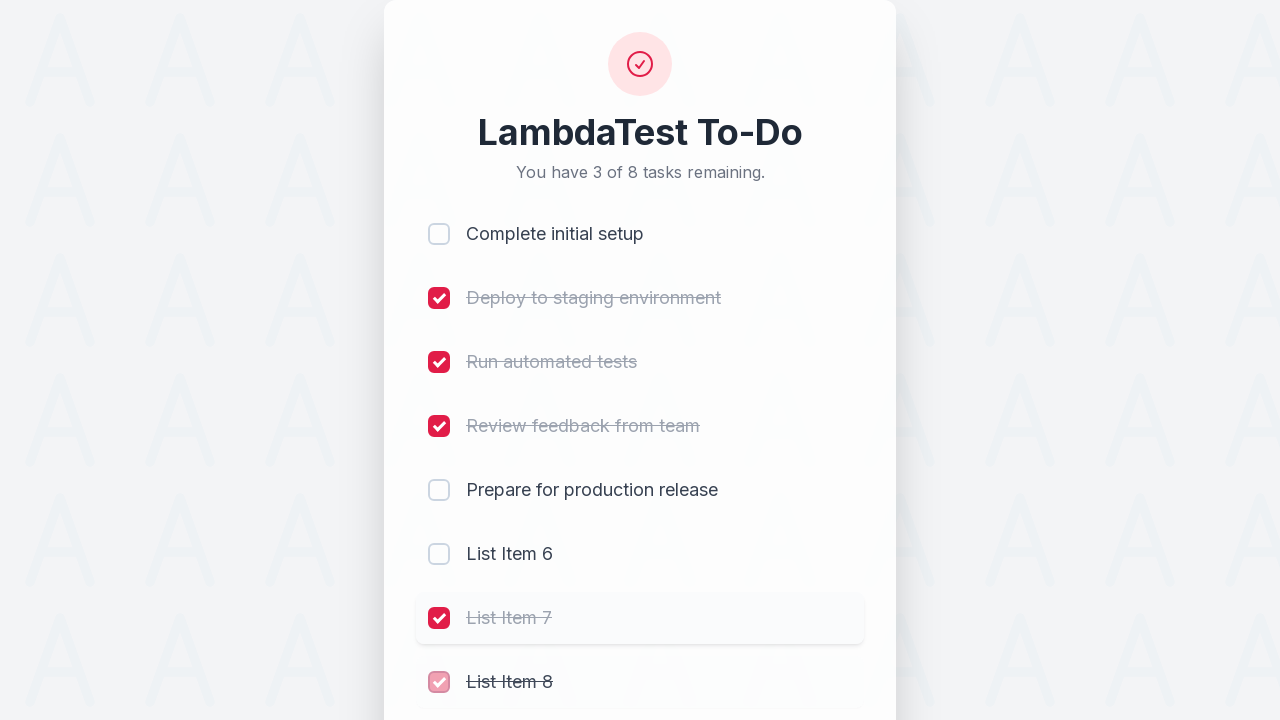

Filled todo input field with 'Get Taste of Lambda and Stick to It' on #sampletodotext
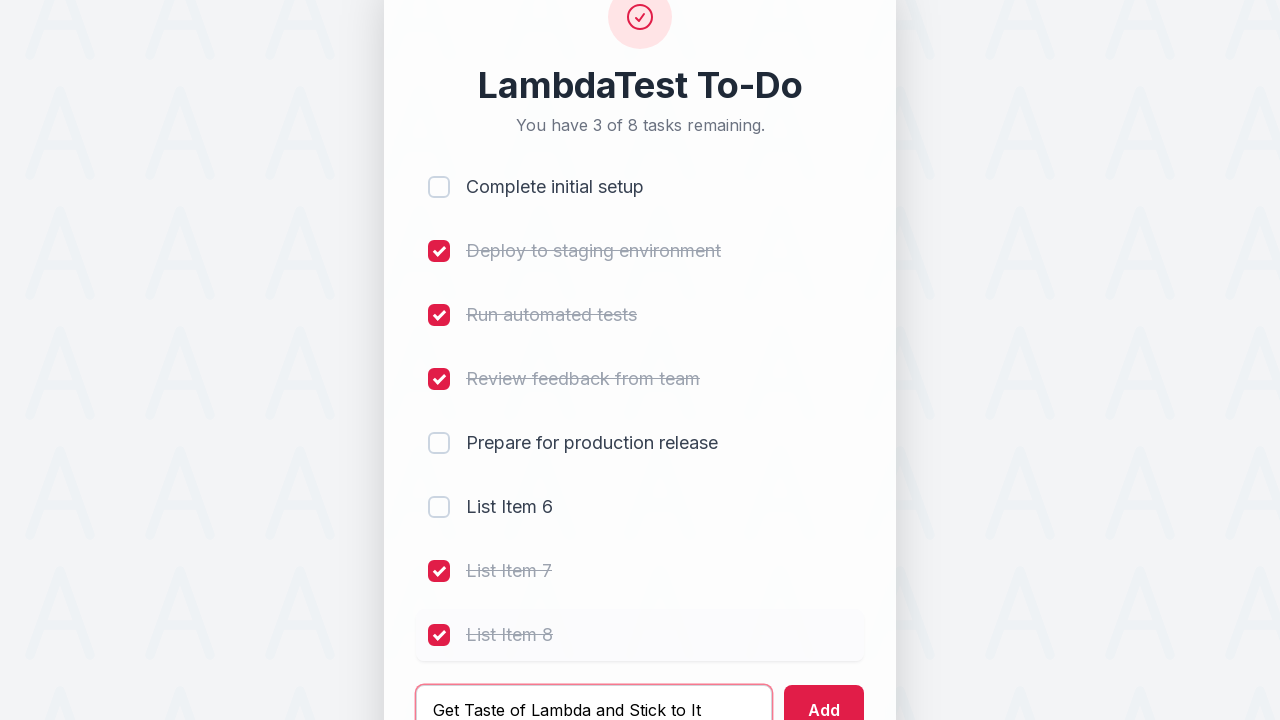

Clicked add button to create final todo item at (824, 695) on #addbutton
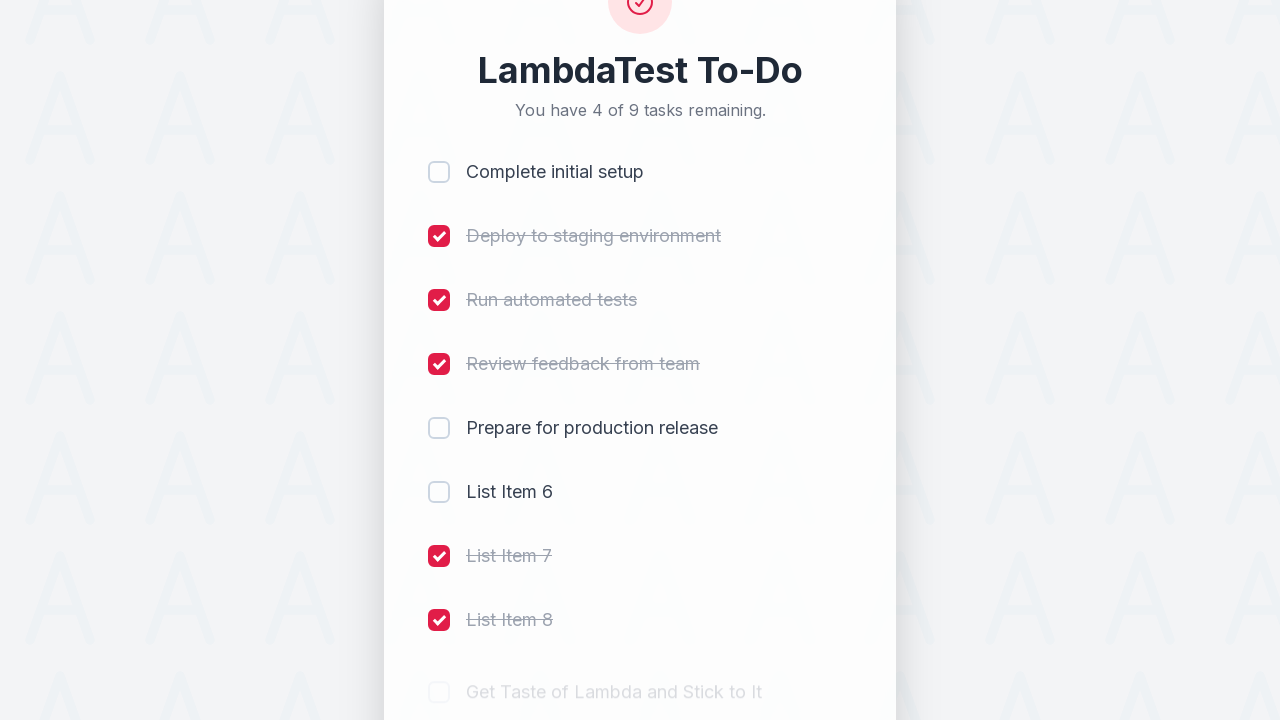

Verified the new item (9th list item) was added to the todo list
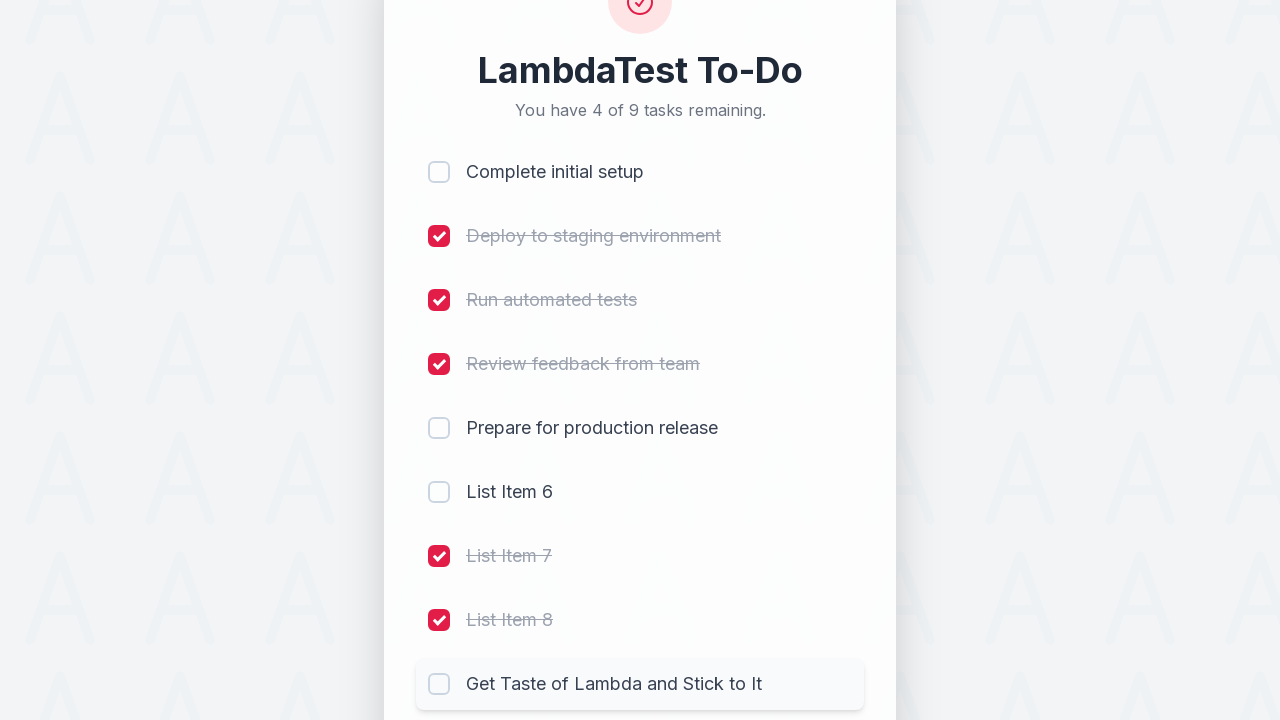

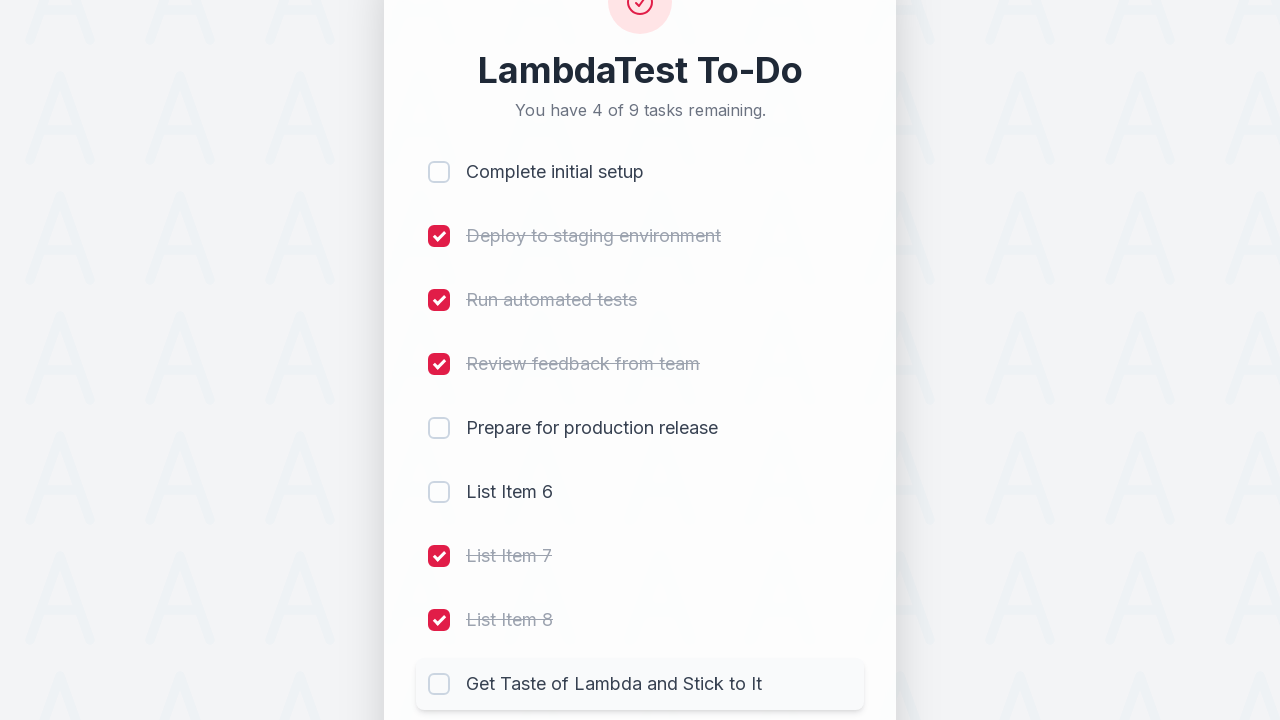